Tests the text box form by filling in name, email, current address, and permanent address fields, then submitting and verifying the output displays correctly.

Starting URL: https://demoqa.com/text-box

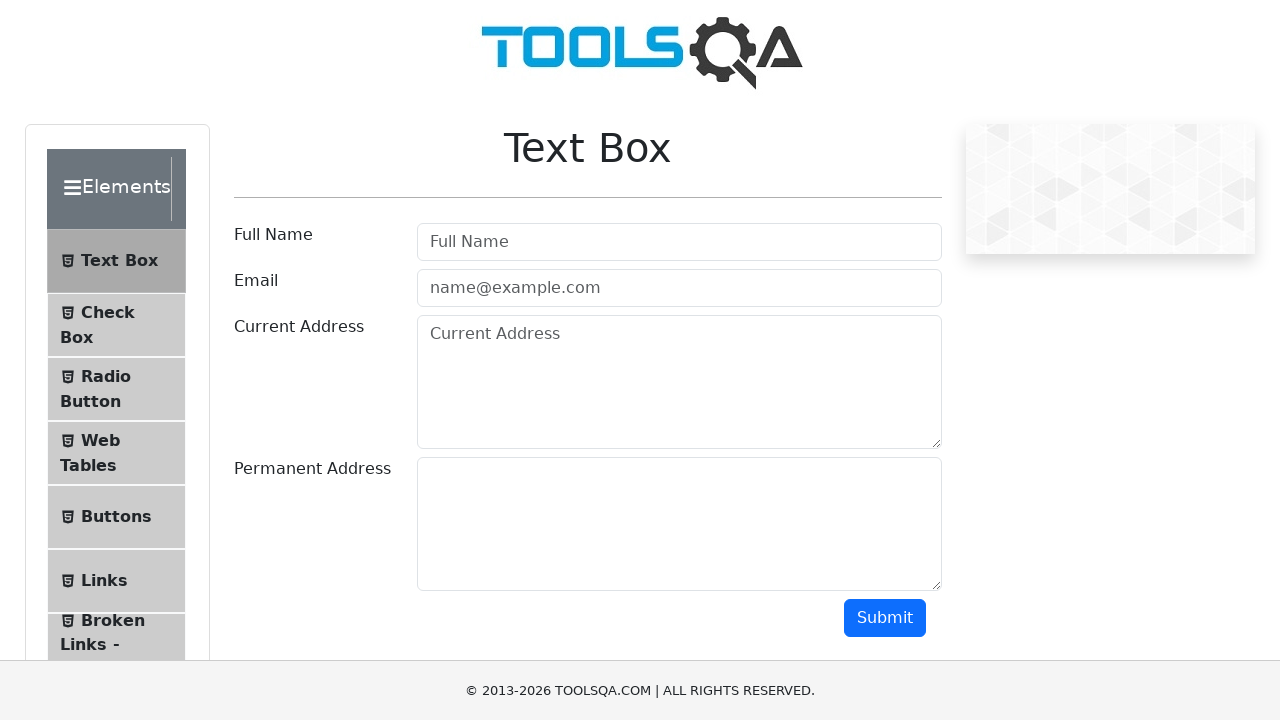

Filled full name field with 'Ксения' on #userName
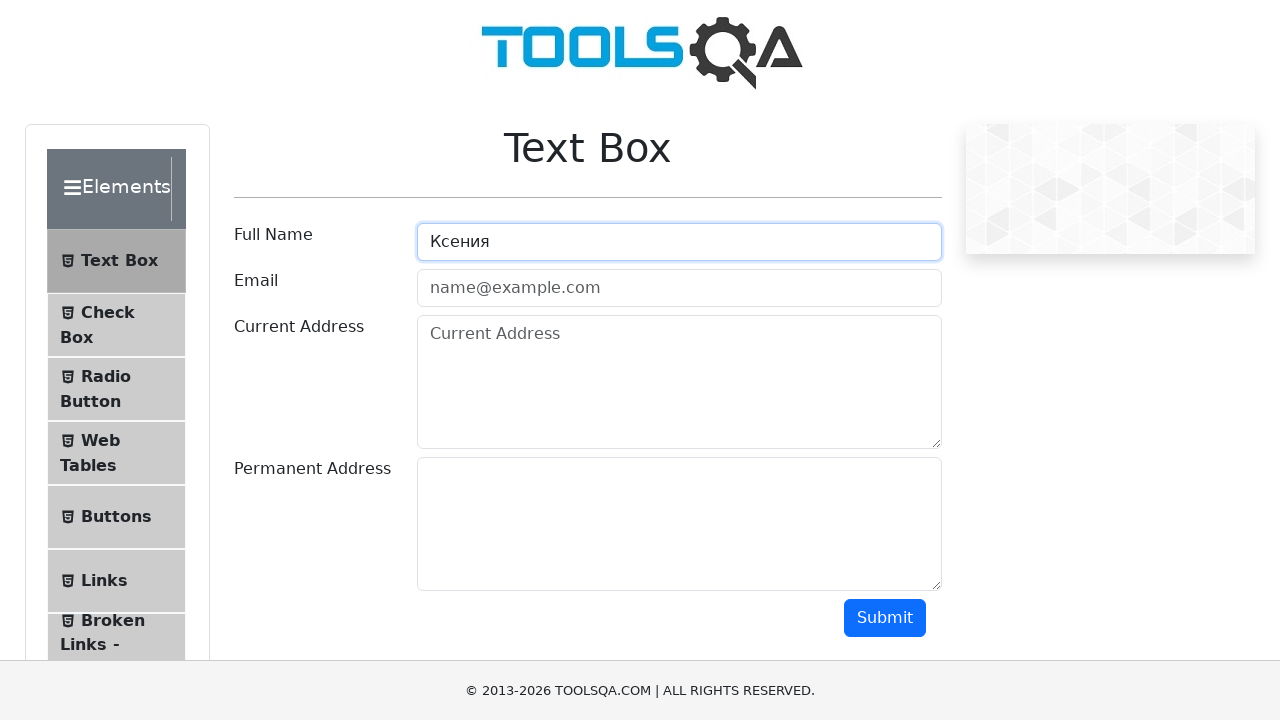

Filled email field with 'kzhilak@bk.ru' on #userEmail
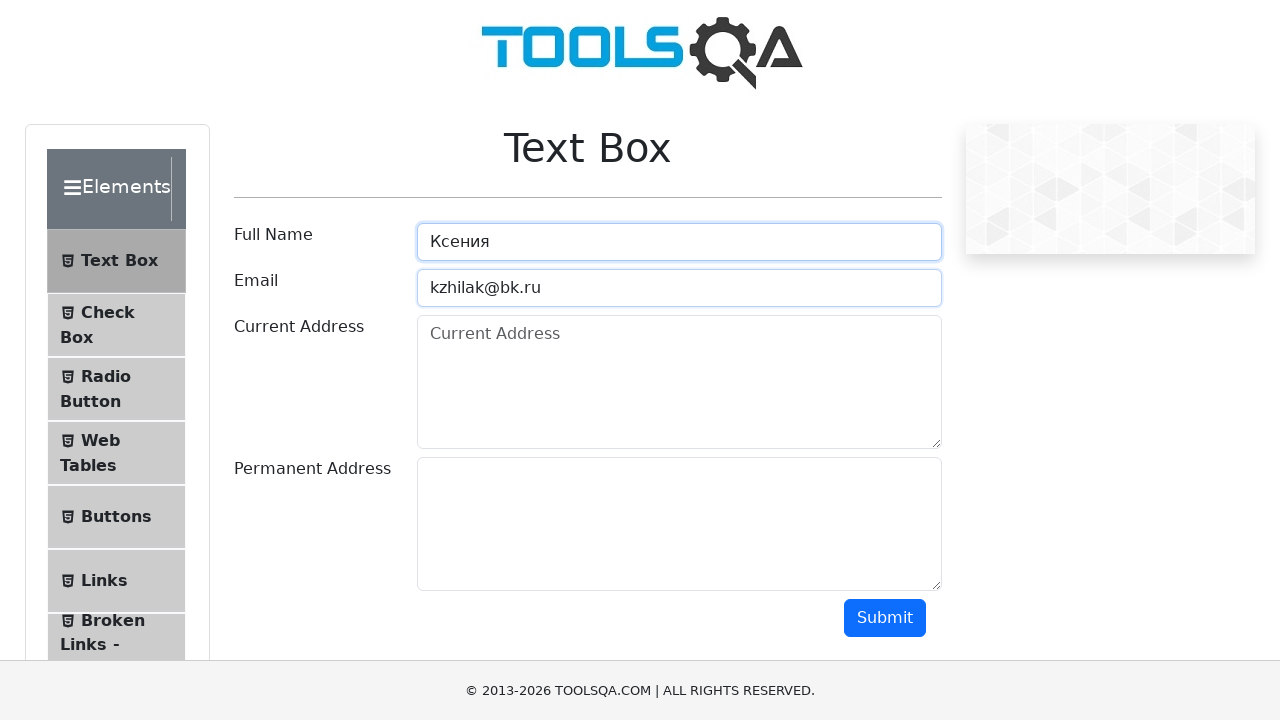

Filled current address field with 'Клин' on #currentAddress
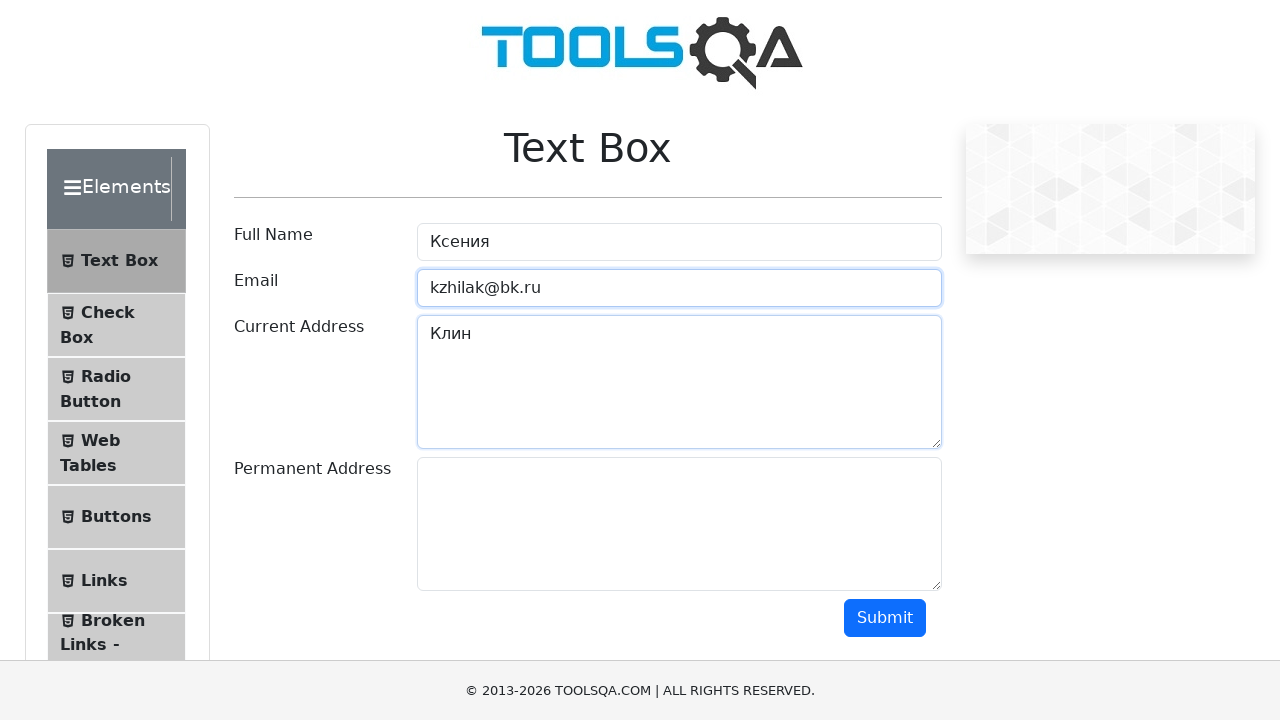

Filled permanent address field with 'Клин' on #permanentAddress
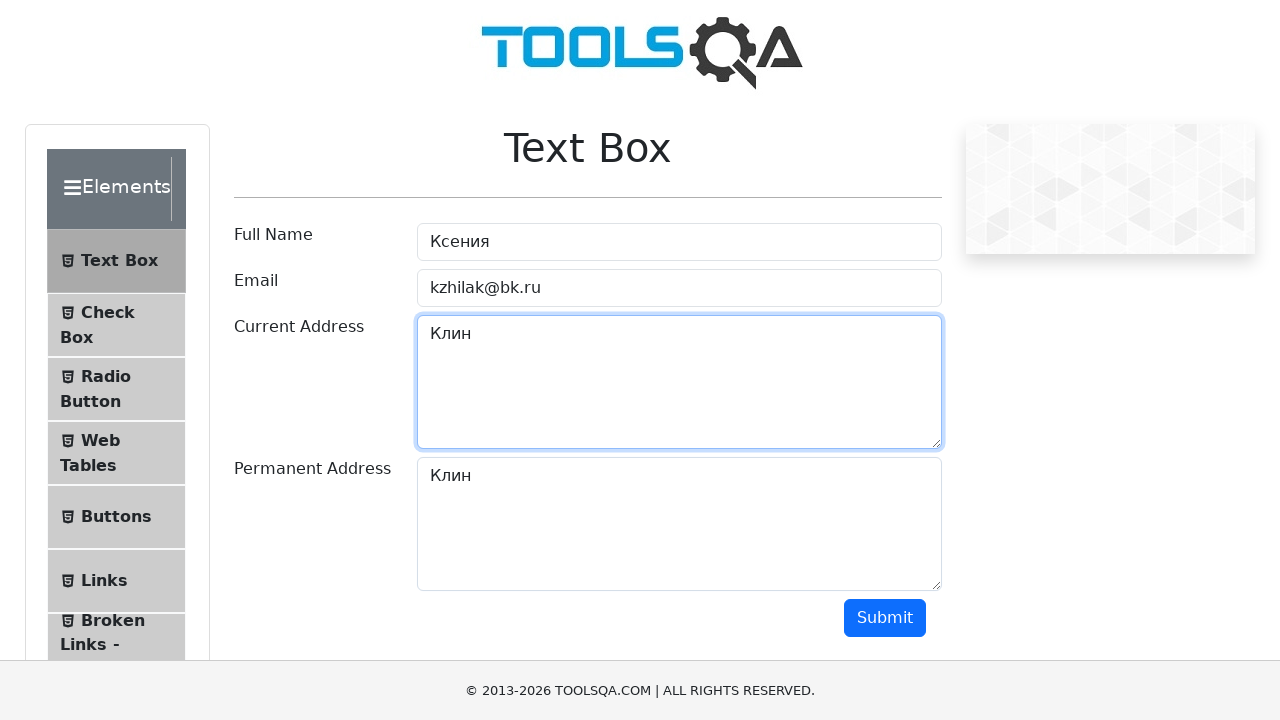

Clicked submit button at (885, 618) on #submit
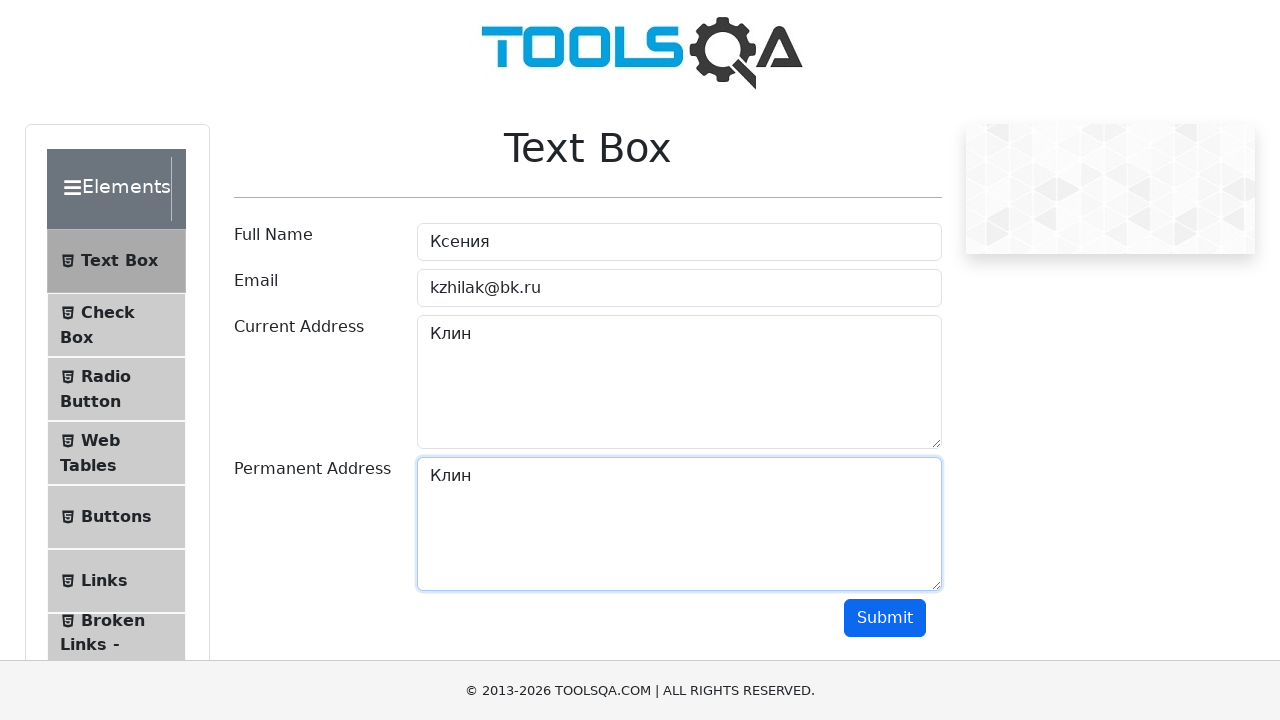

Output section loaded and verified
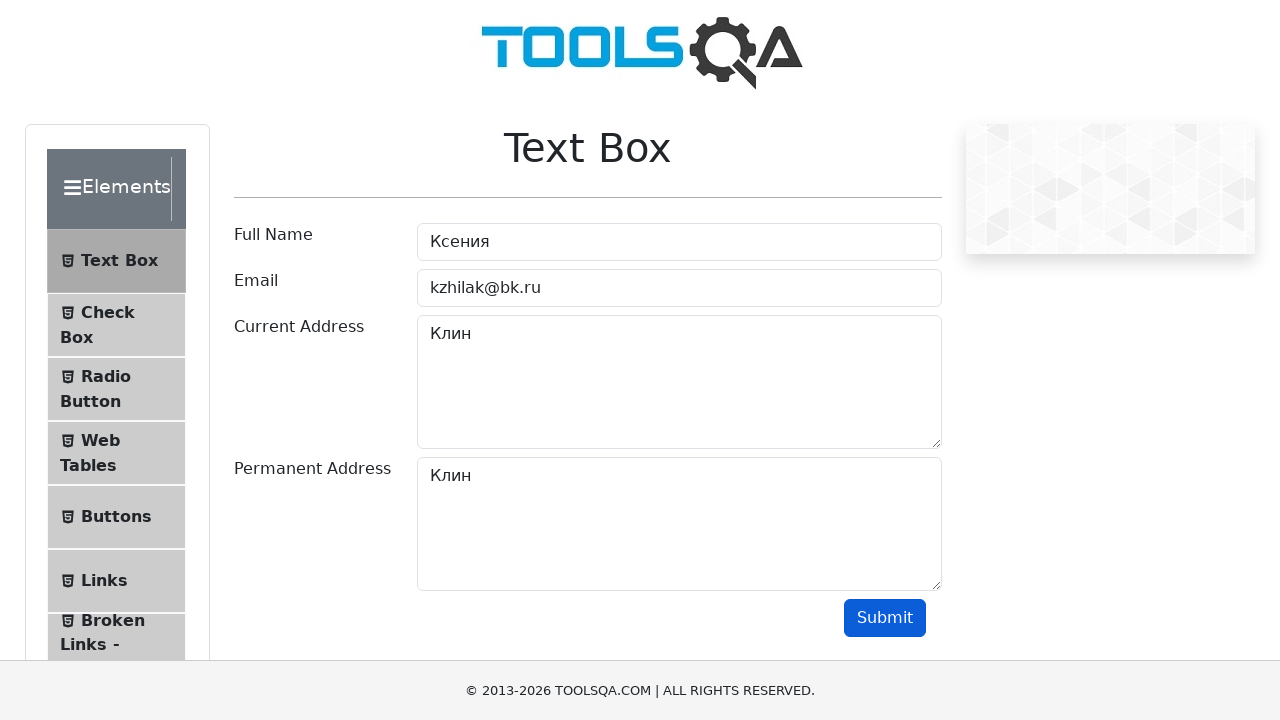

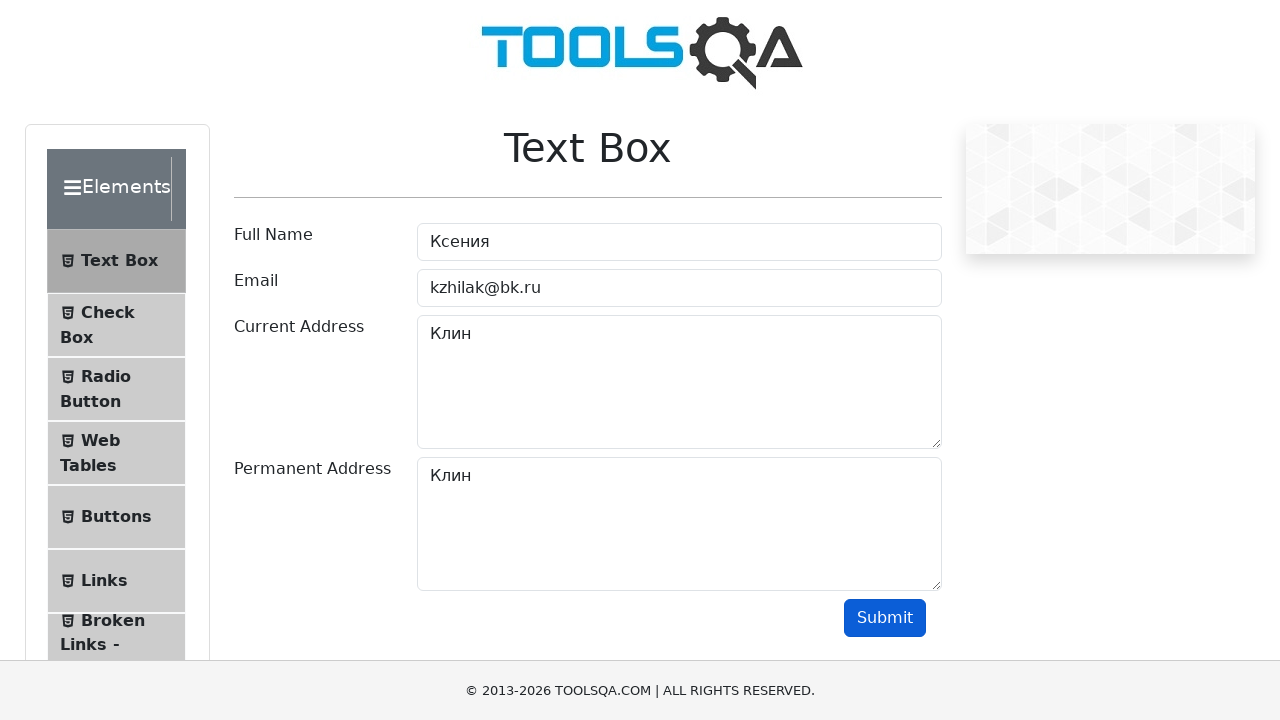